Navigates to LambdaTest Selenium Playground, fills out an input form with various fields, submits it, and verifies the success message appears

Starting URL: https://www.lambdatest.com/selenium-playground/

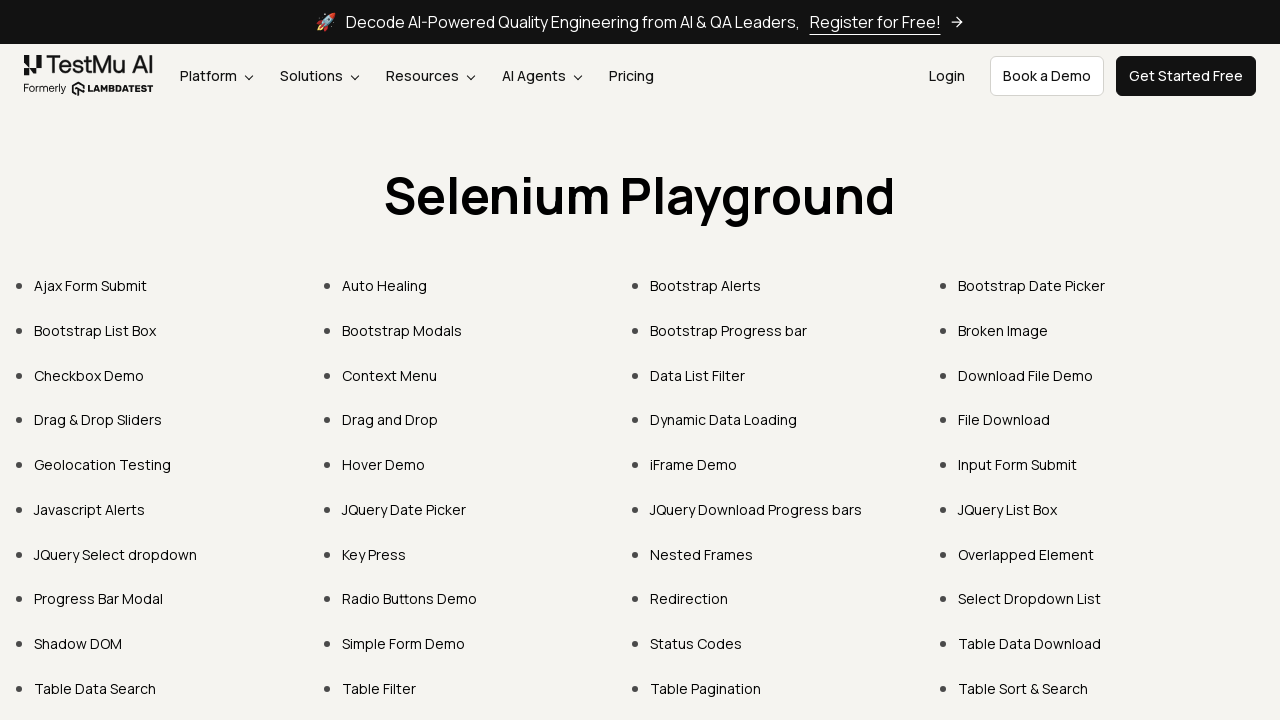

Clicked on Input Form Submit link at (1018, 464) on text=Input Form Submit
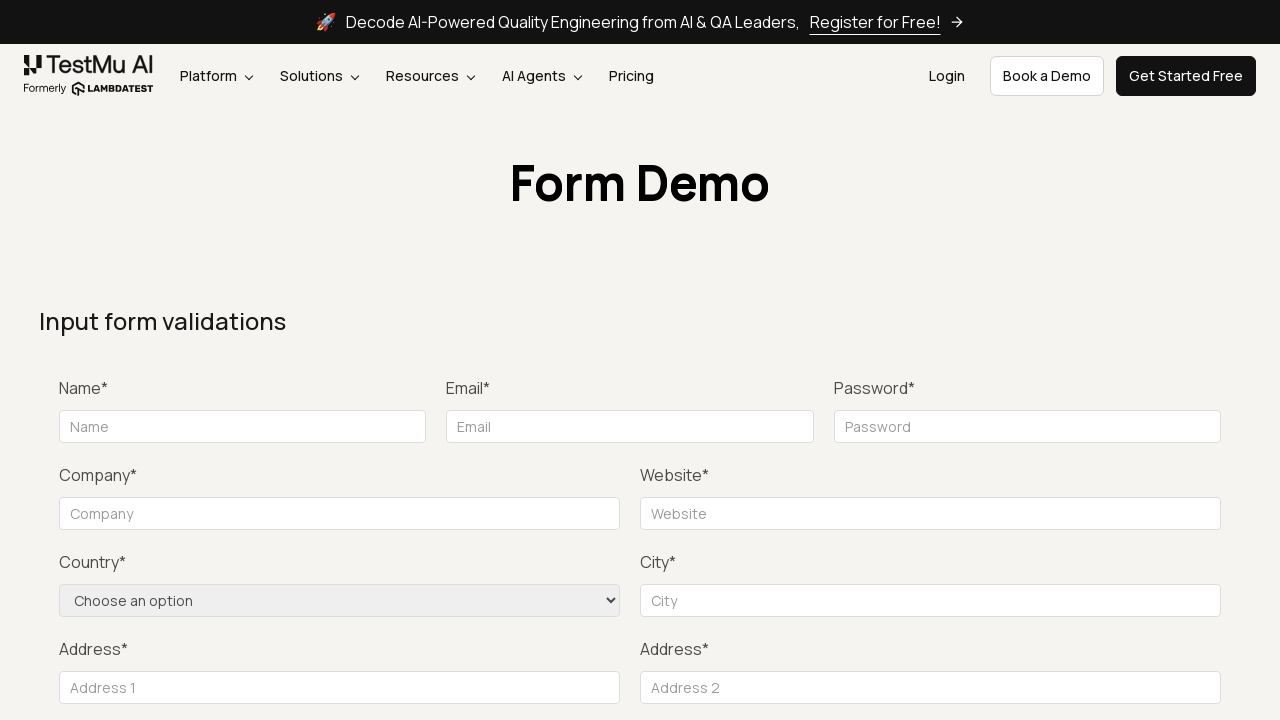

Input form validations page loaded
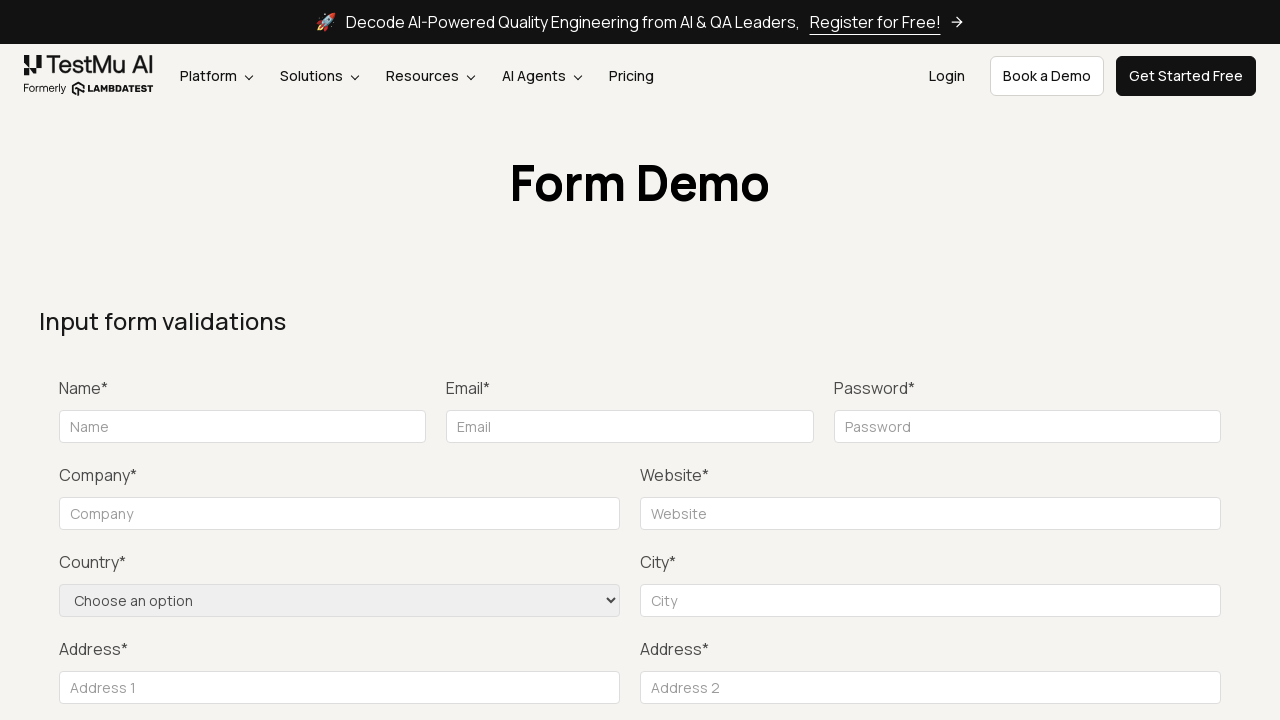

Filled name field with 'Playwright' on #name
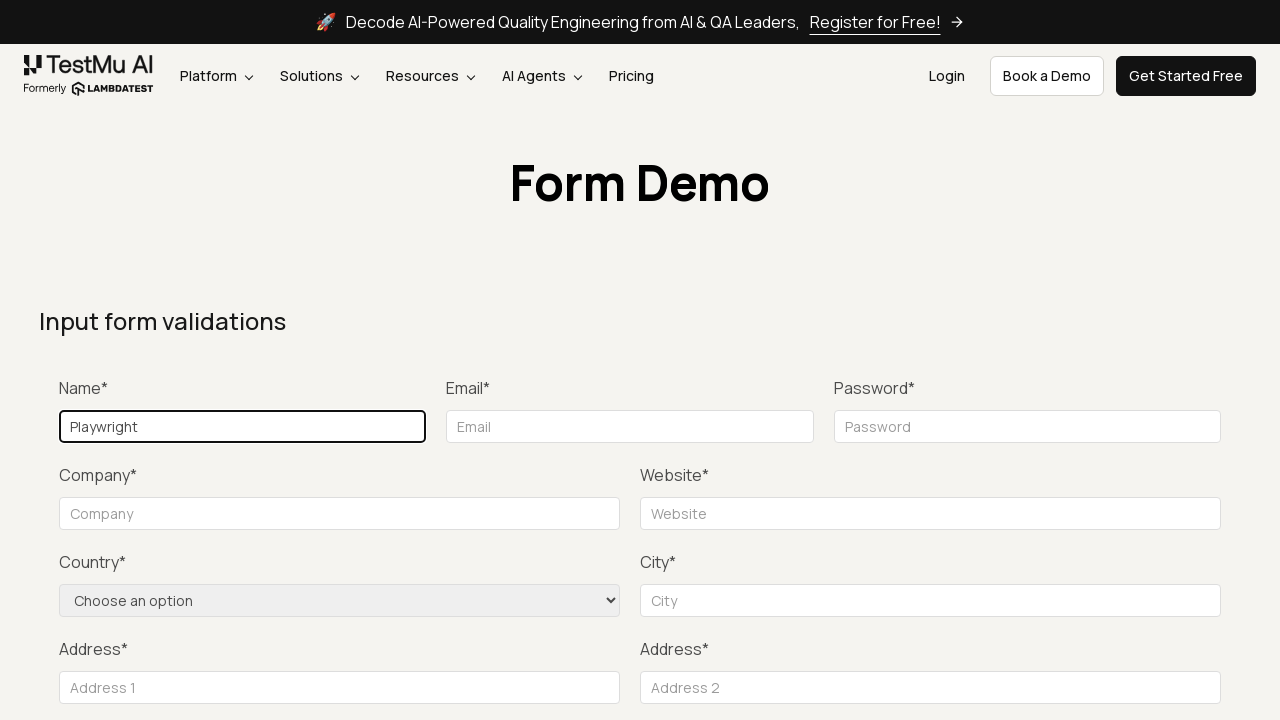

Filled email field with 'Playwright@example.com' on #inputEmail4
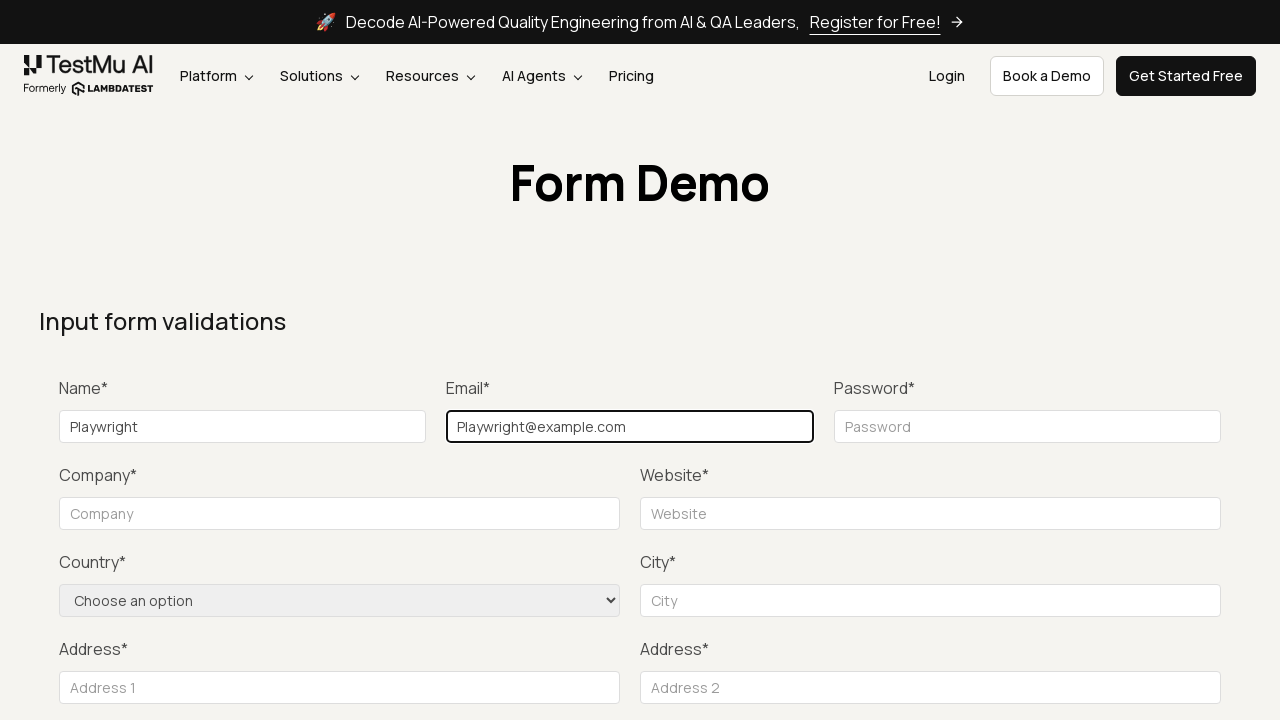

Filled password field with 'Playwright@123' on #inputPassword4
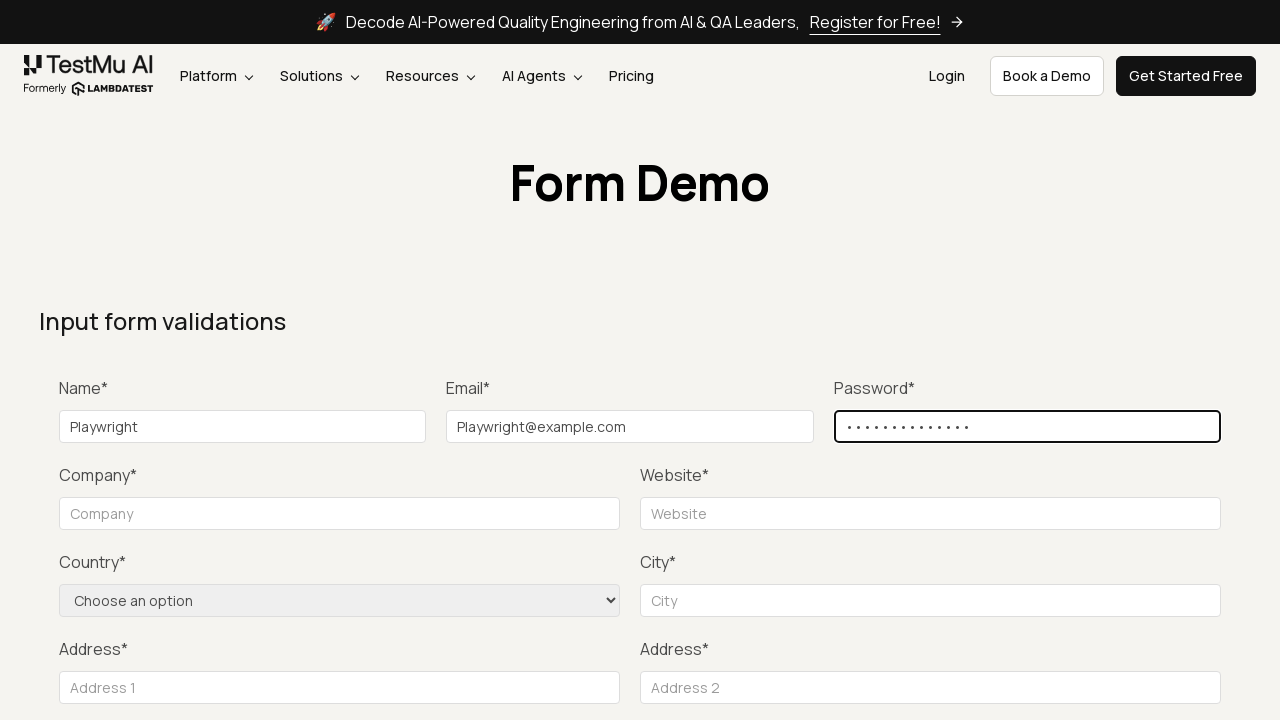

Filled company field with 'Lambdatest' on input[placeholder='Company']
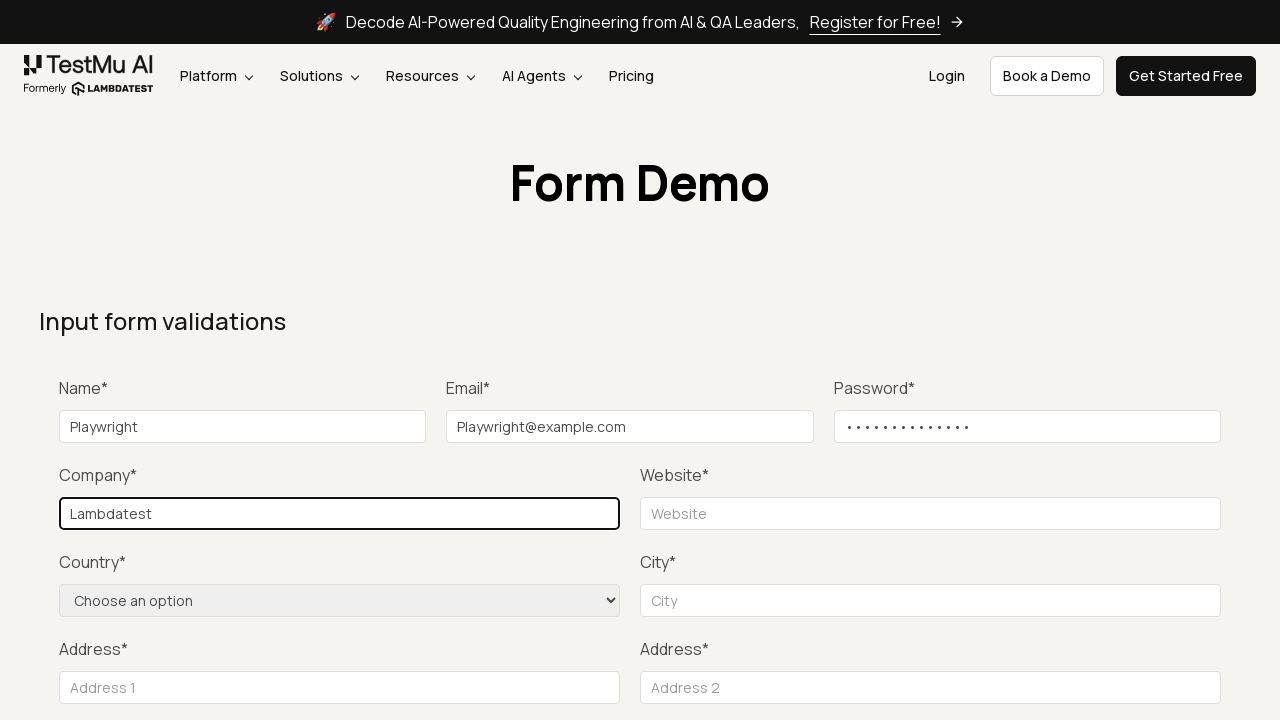

Filled website field with 'www.playwright.dev' on input[placeholder='Website']
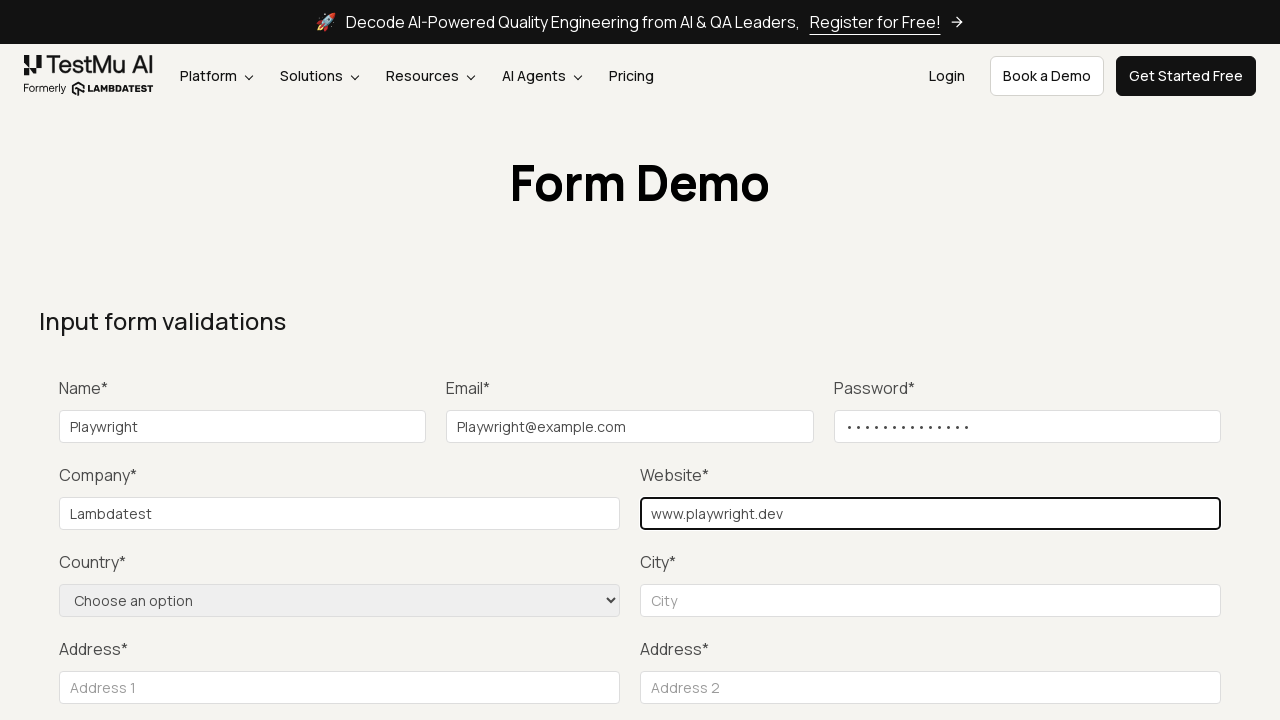

Selected country 'IN' from dropdown on select[name='country']
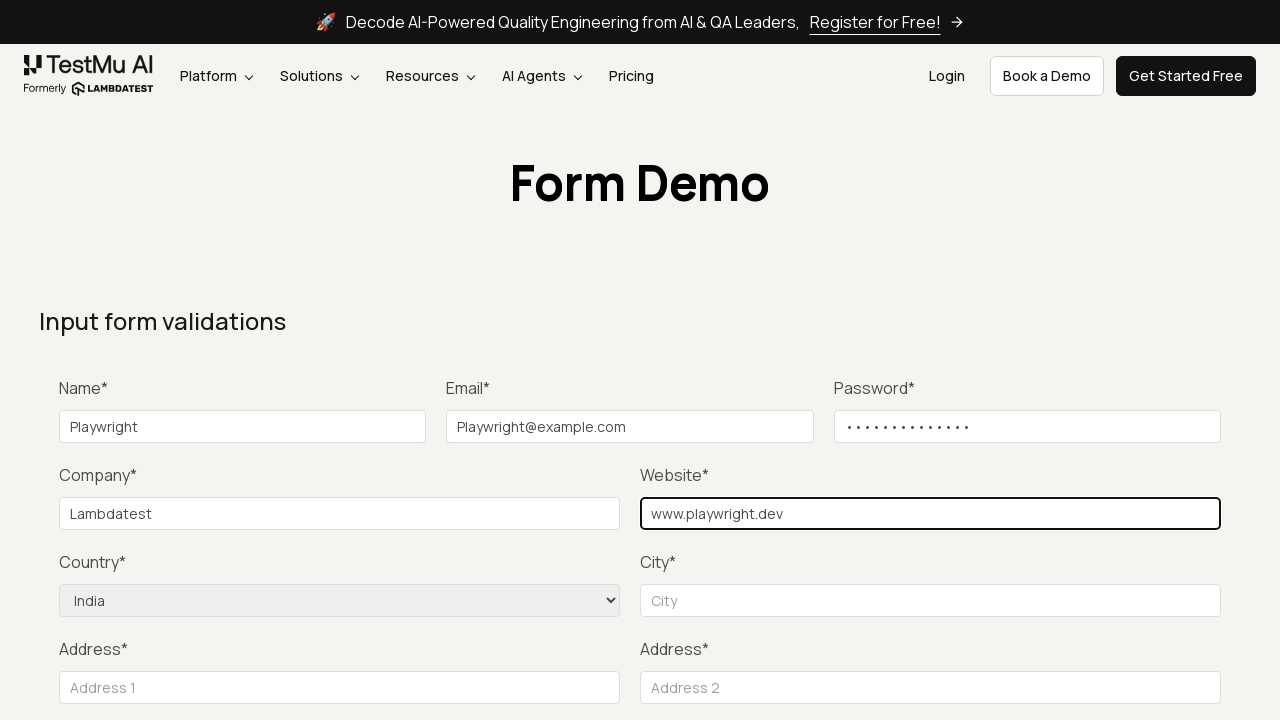

Filled city field with 'Gurgaon' on input[name='city']
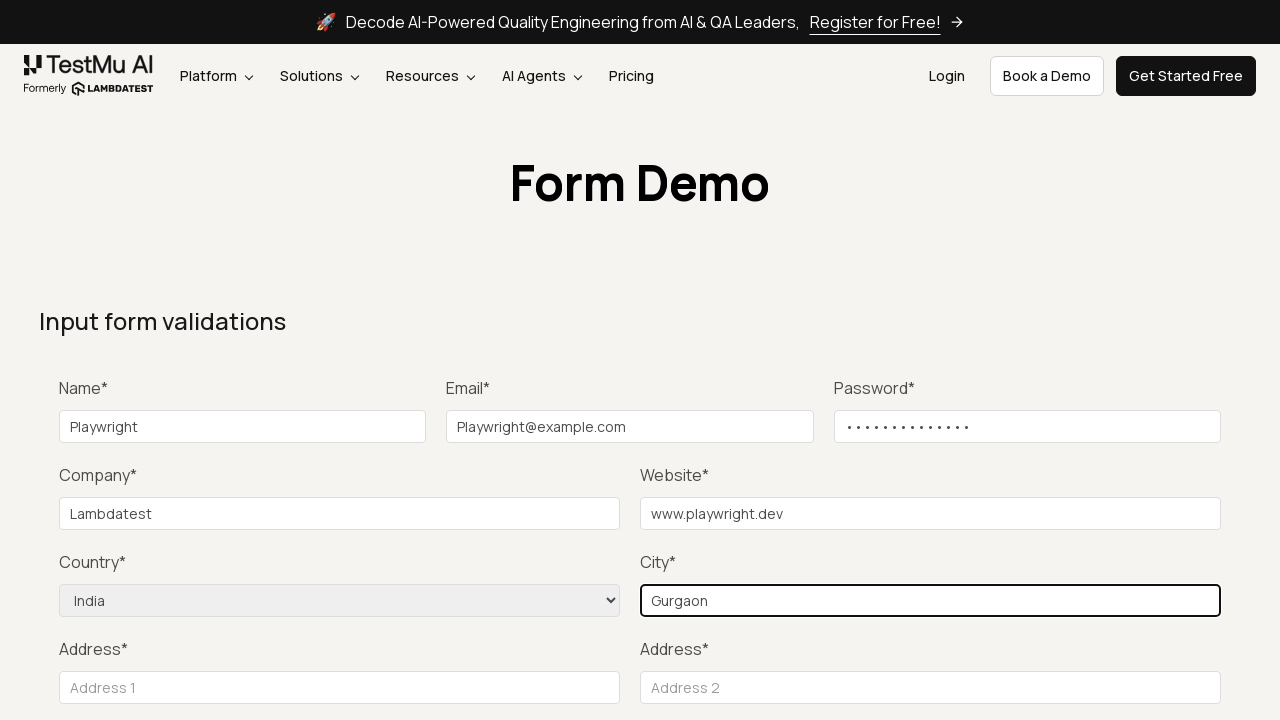

Filled address line 1 field with 'House 1' on *[name='address_line1']
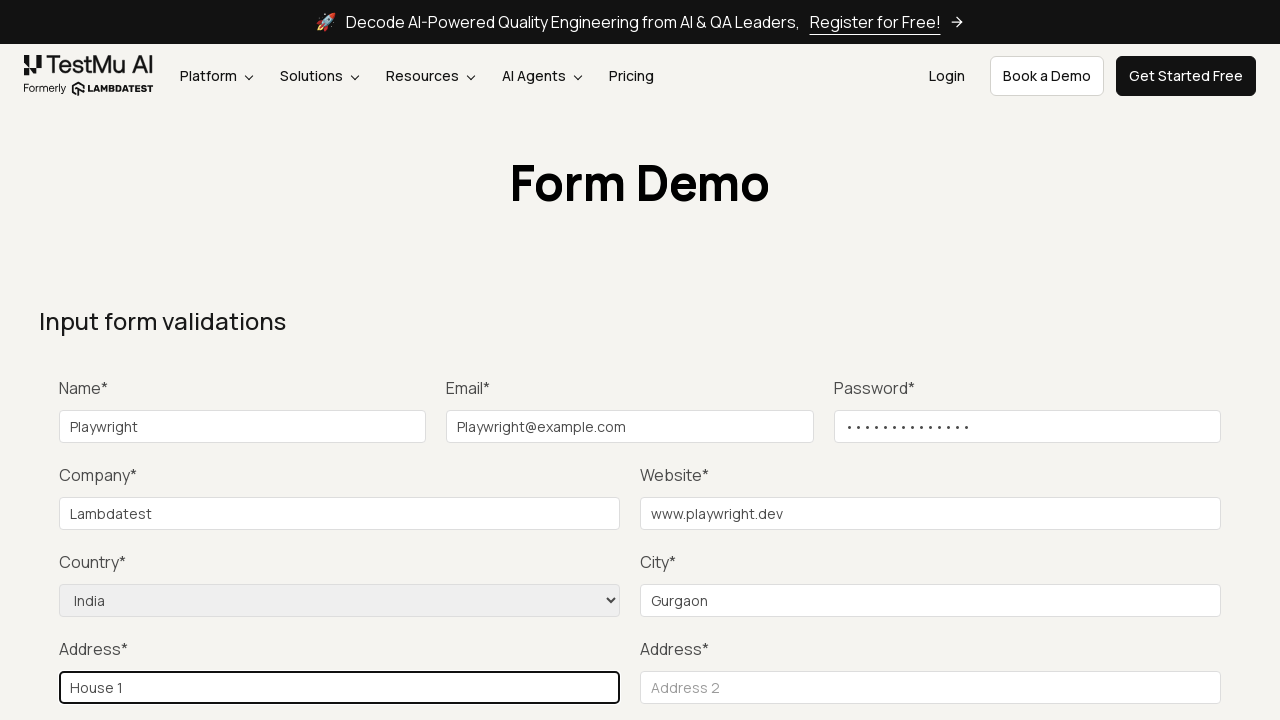

Filled address line 2 field with 'Sector 1' on #inputAddress2
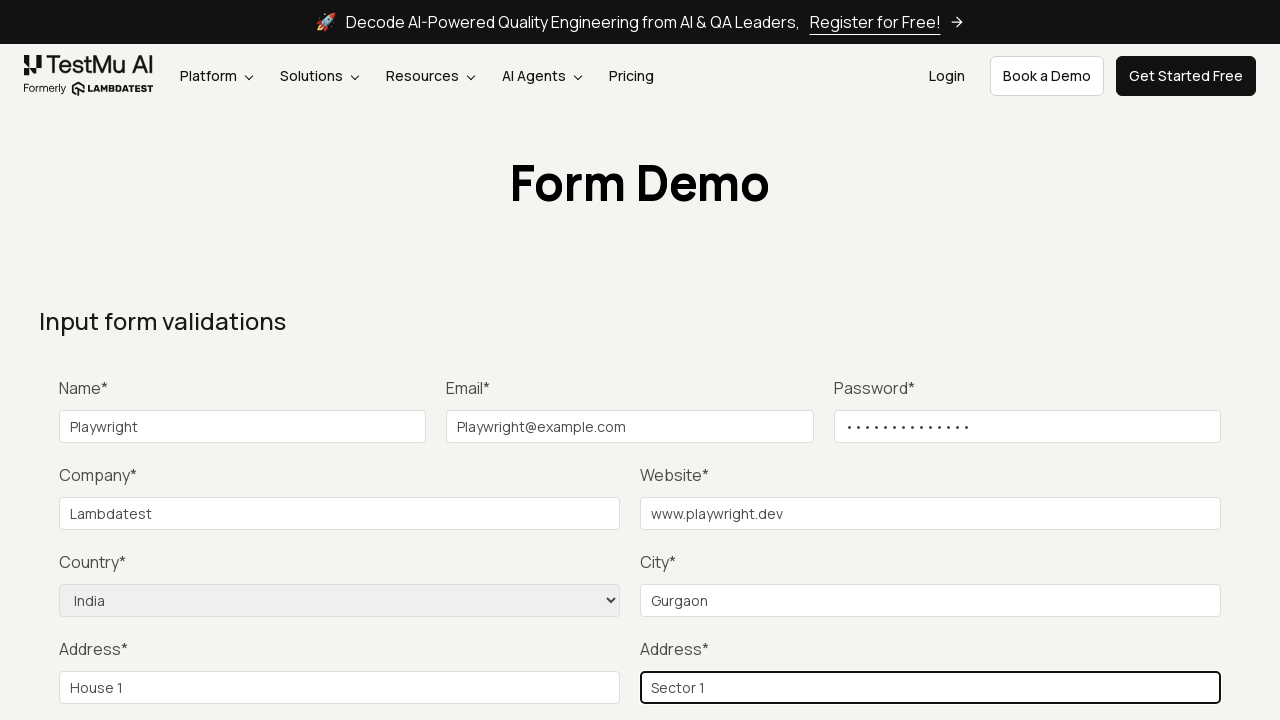

Filled state field with 'Haryana' on #inputState
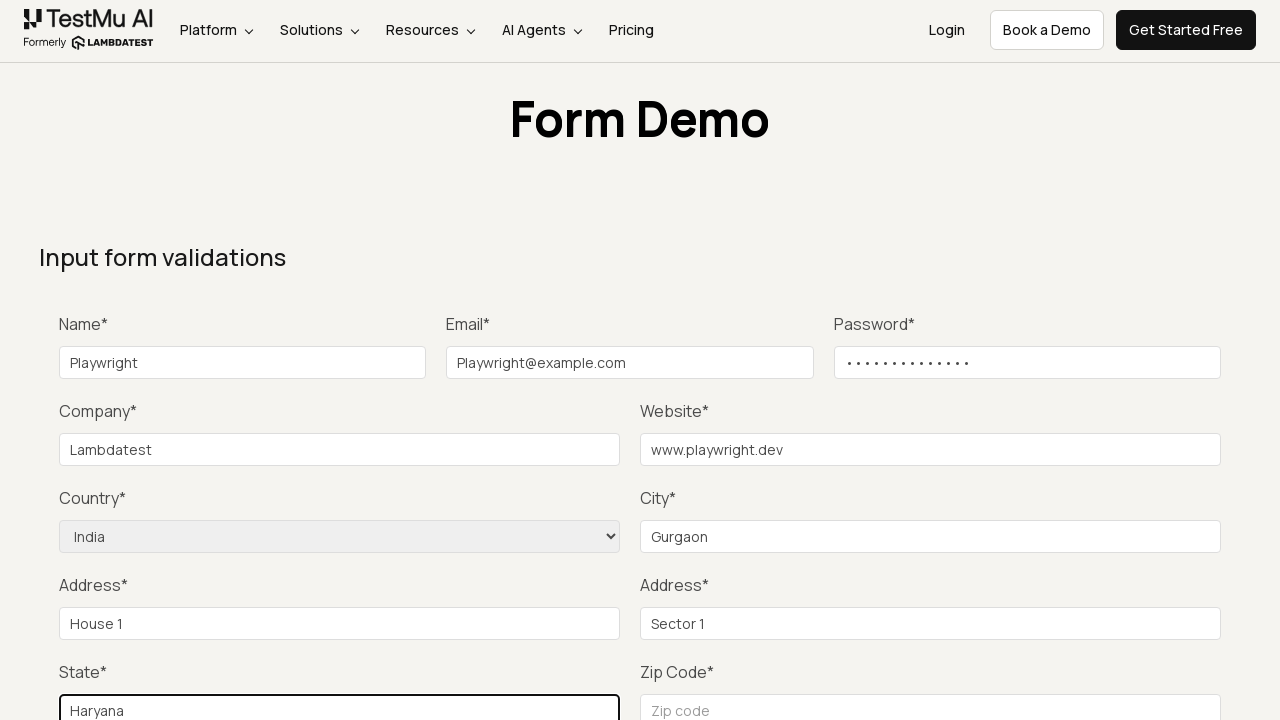

Filled zip code field with '123456' on input[name='zip']
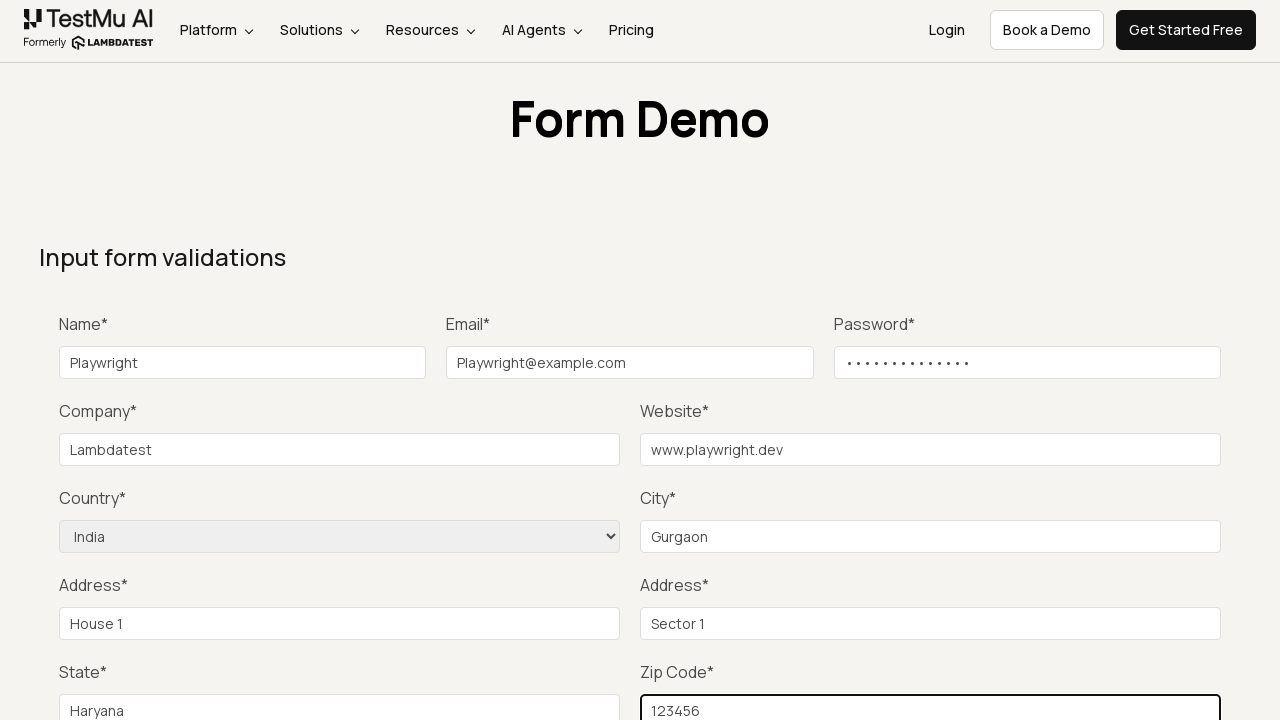

Clicked Submit button to submit form at (1131, 360) on text=Submit
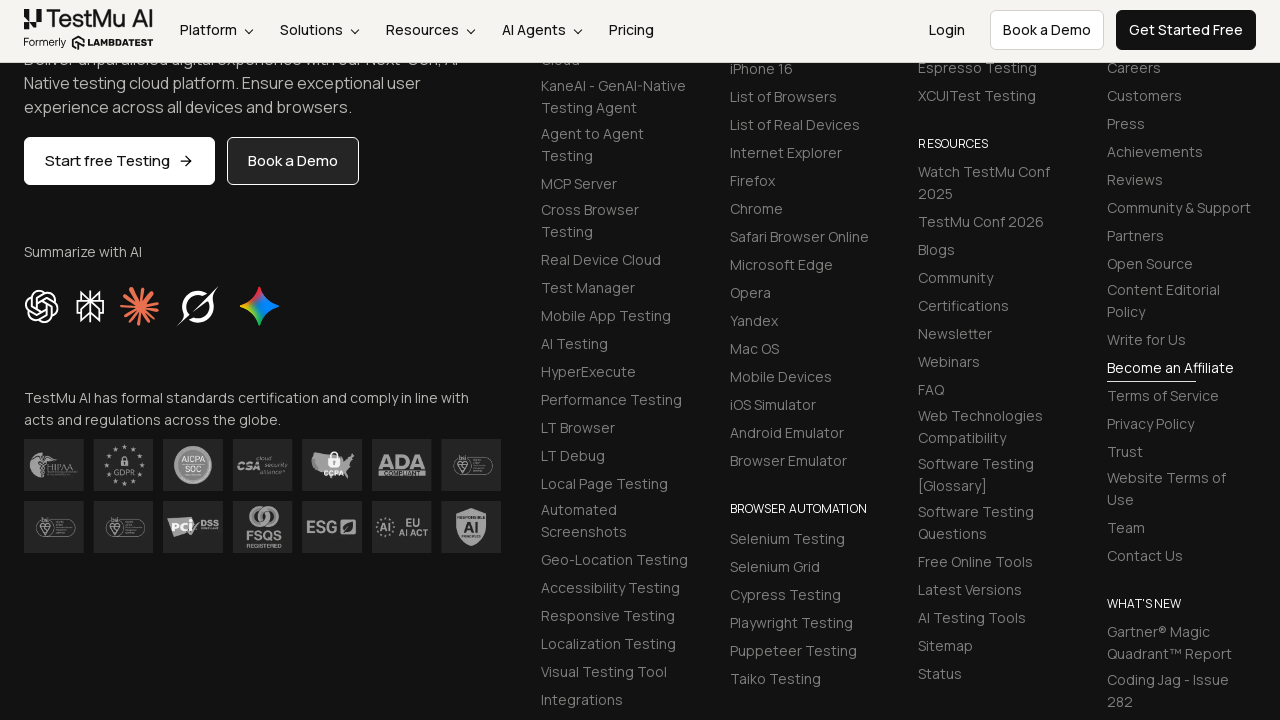

Success message appeared confirming form submission
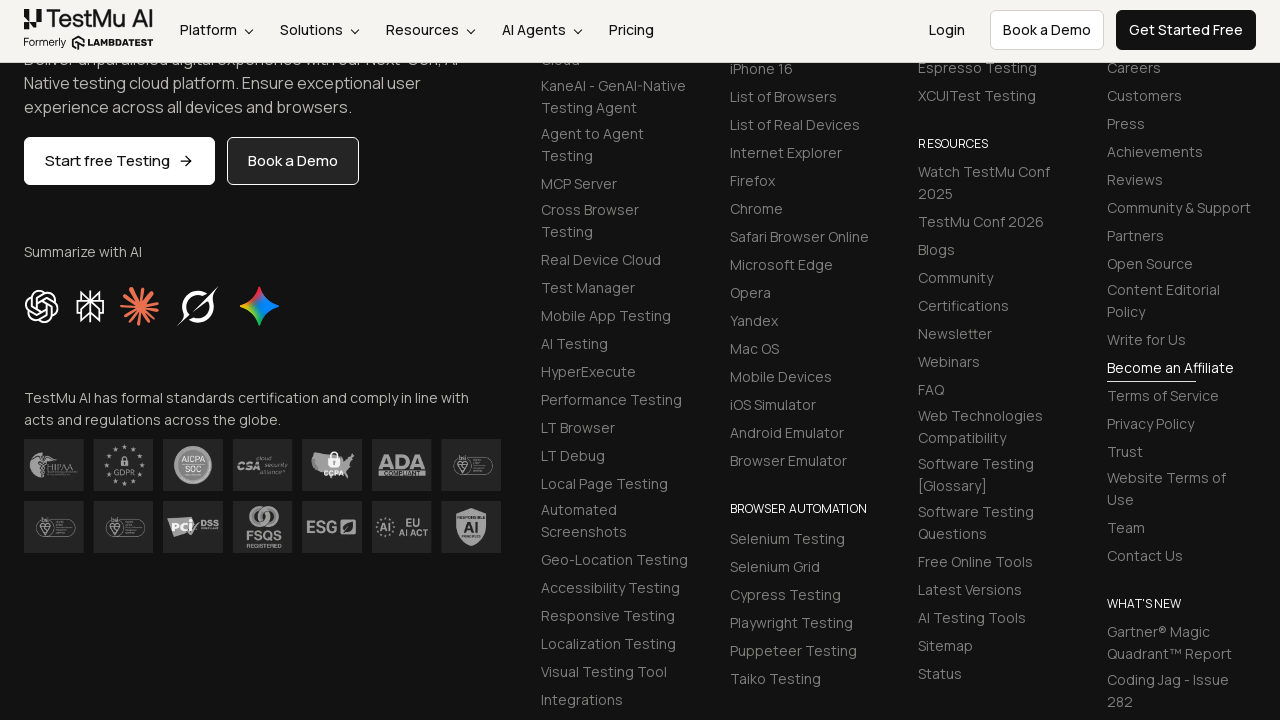

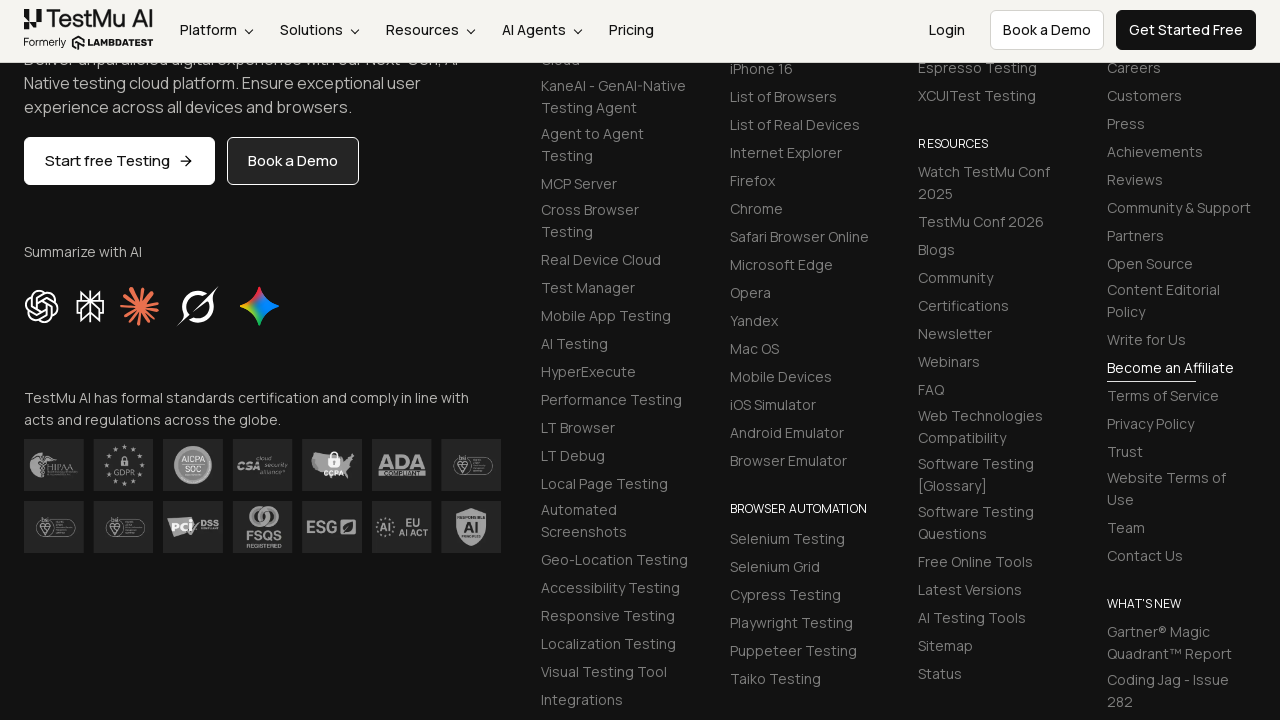